Waits for price to reach $100, clicks book button, solves a math problem and submits the answer

Starting URL: http://suninjuly.github.io/explicit_wait2.html

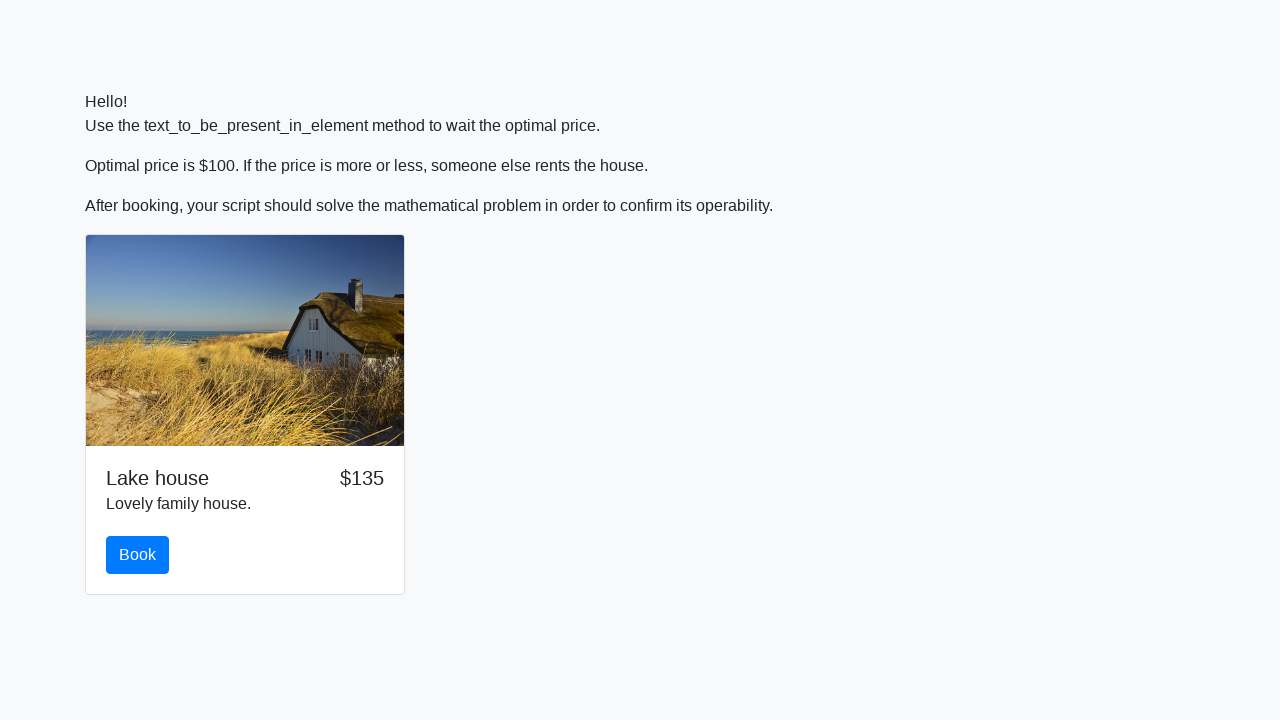

Waited for price to reach $100
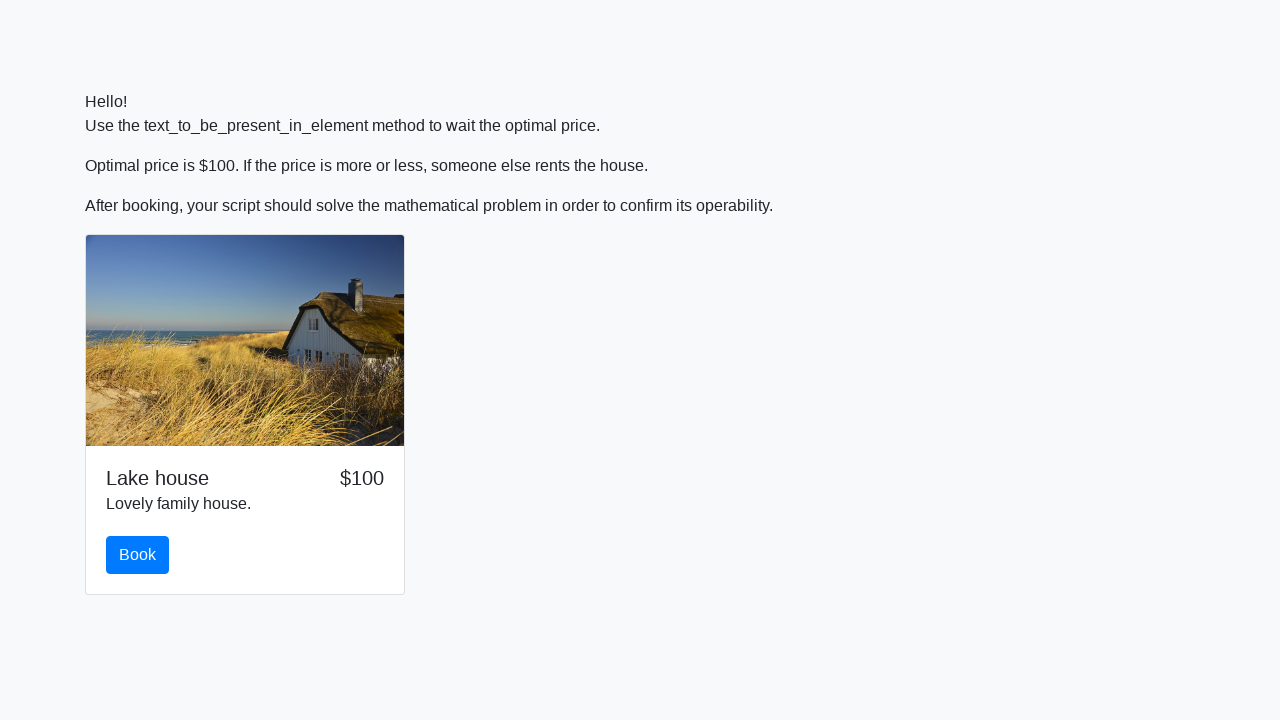

Clicked the book button at (138, 555) on #book
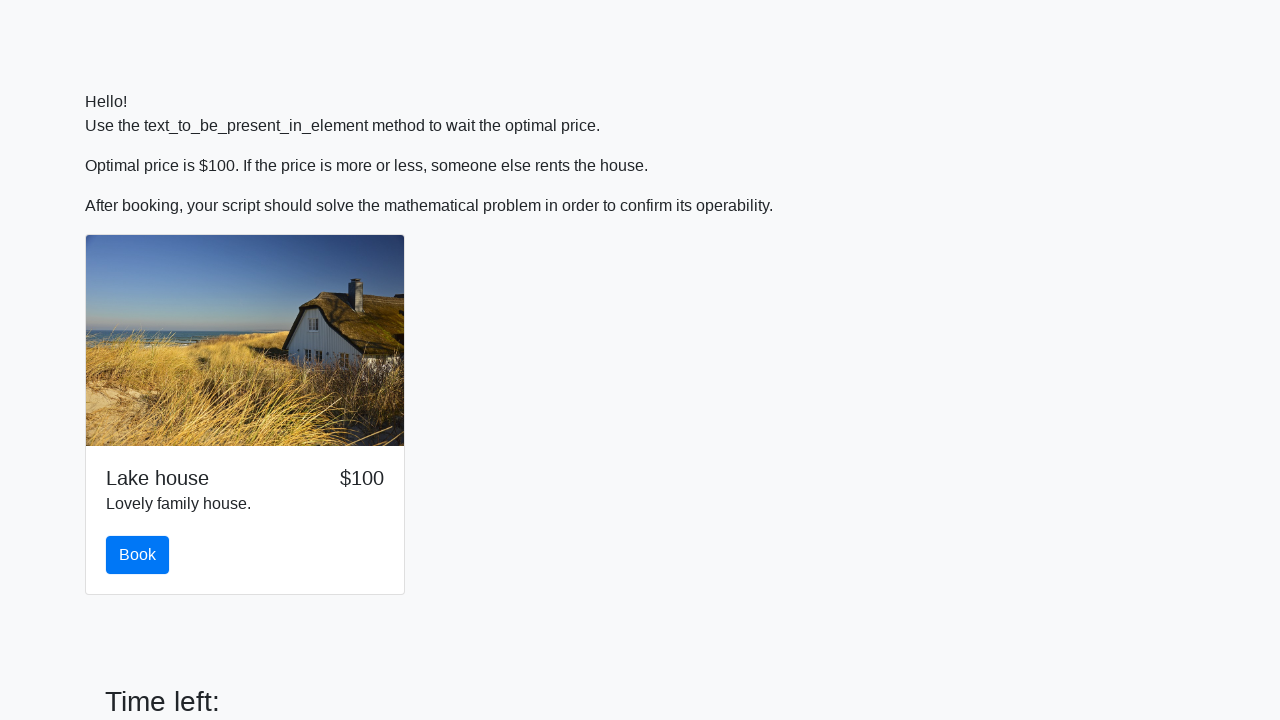

Retrieved input value for calculation: 963
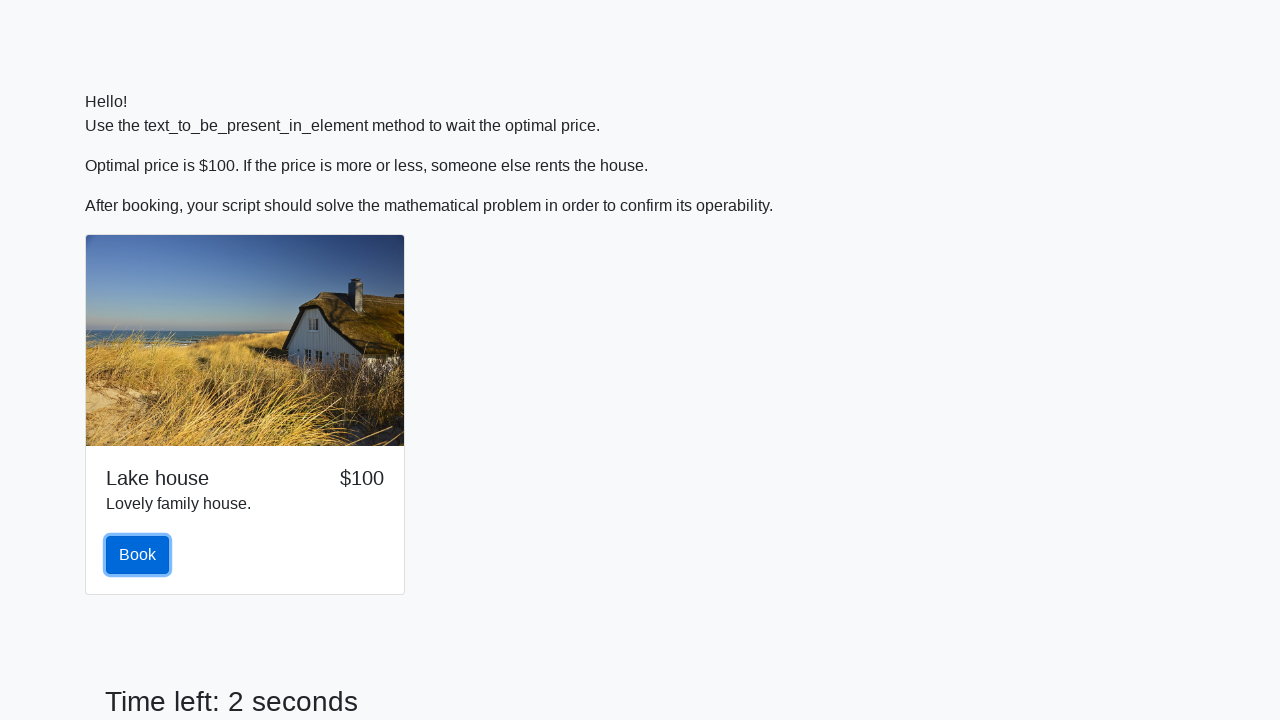

Calculated and entered answer: 2.479710775164504 on #answer
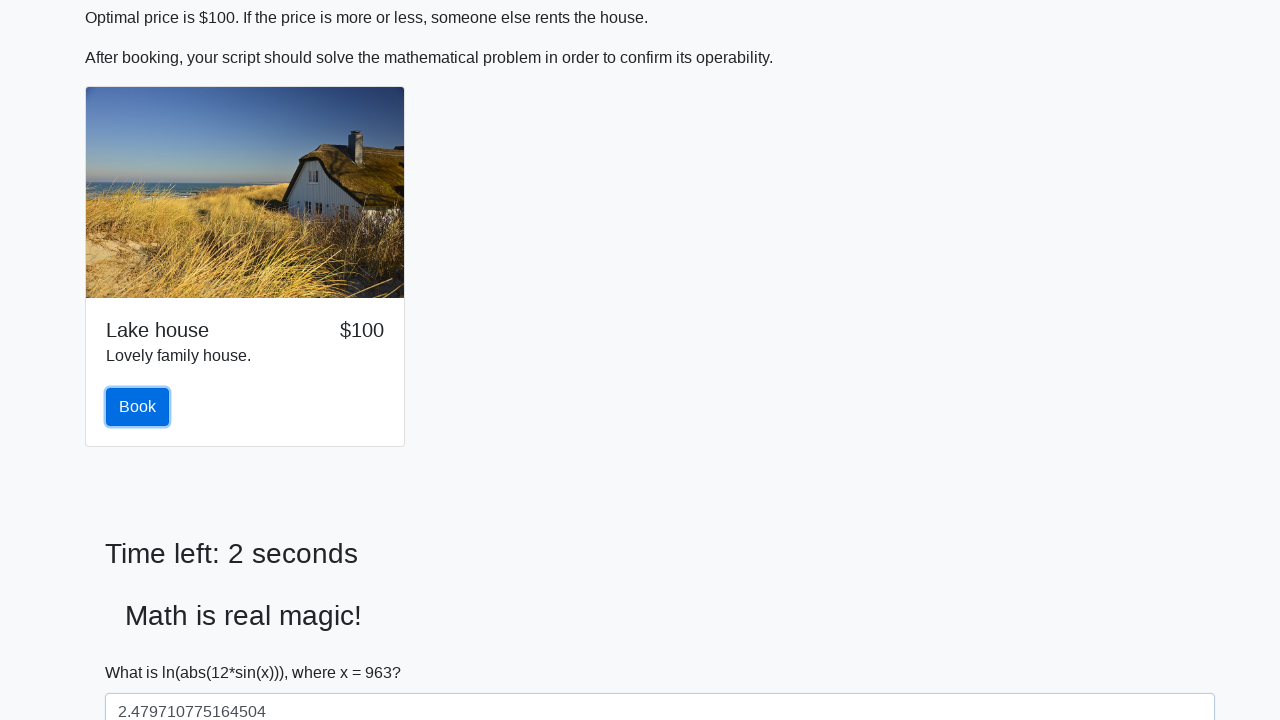

Submitted the form at (143, 651) on button[type='submit']
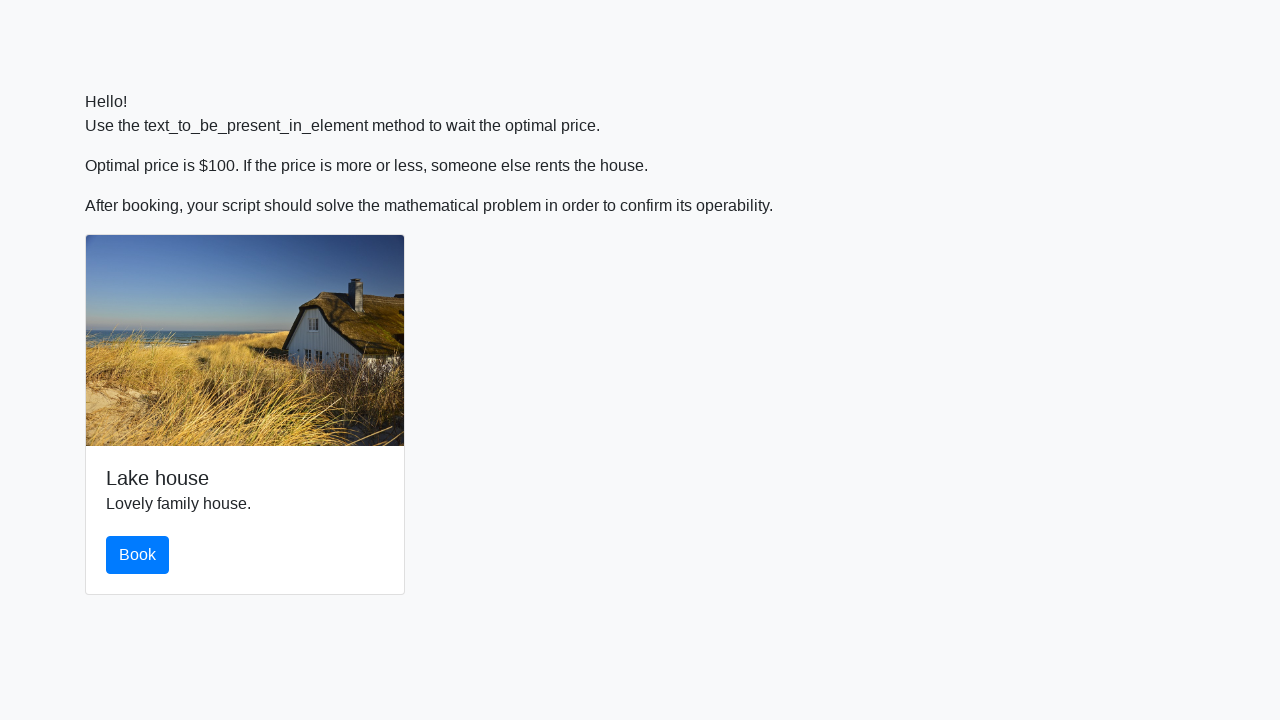

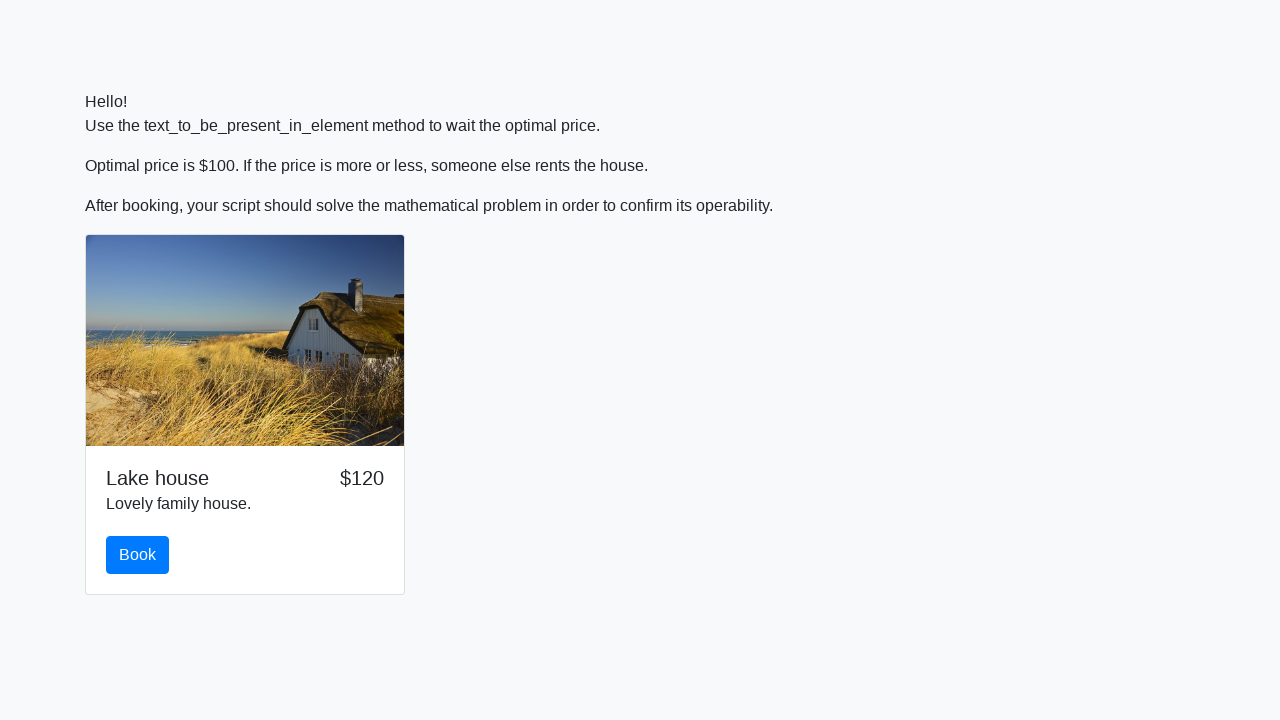